Tests adding todo items by filling the input field and pressing Enter, verifying items appear in the list

Starting URL: https://demo.playwright.dev/todomvc

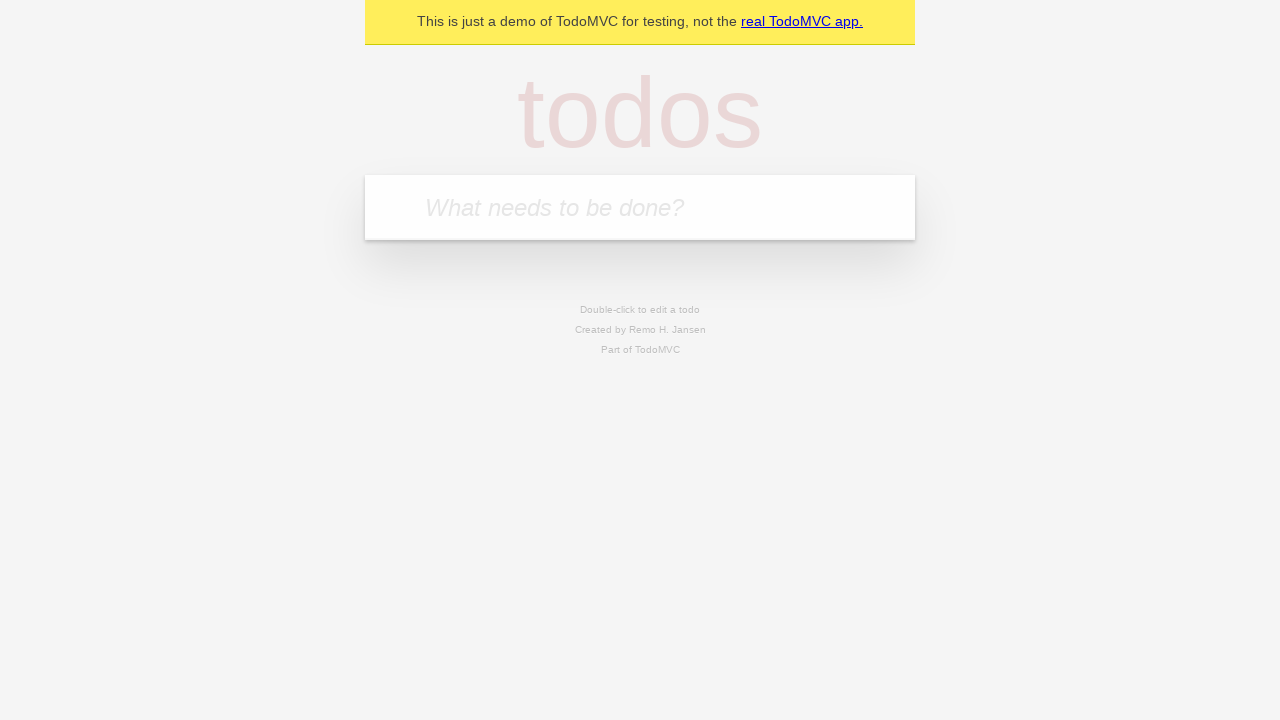

Filled input field with first todo item 'buy some cheese' on internal:attr=[placeholder="What needs to be done?"i]
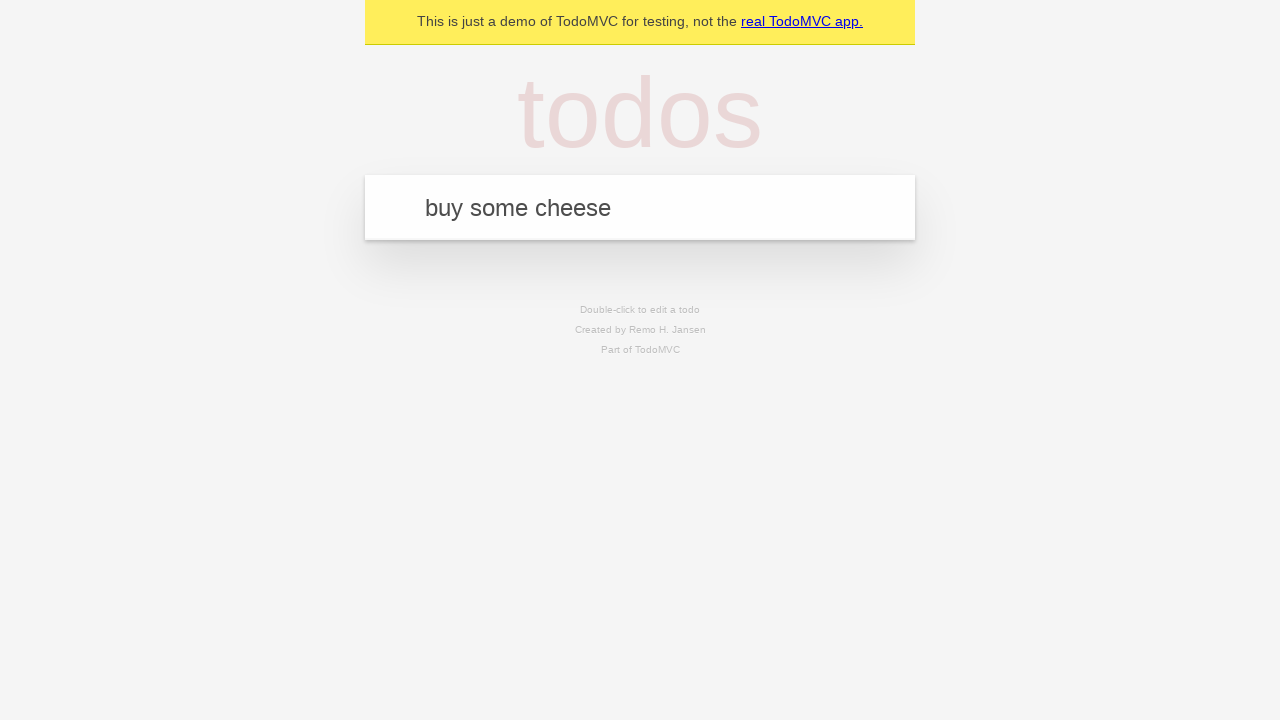

Pressed Enter to add first todo item on internal:attr=[placeholder="What needs to be done?"i]
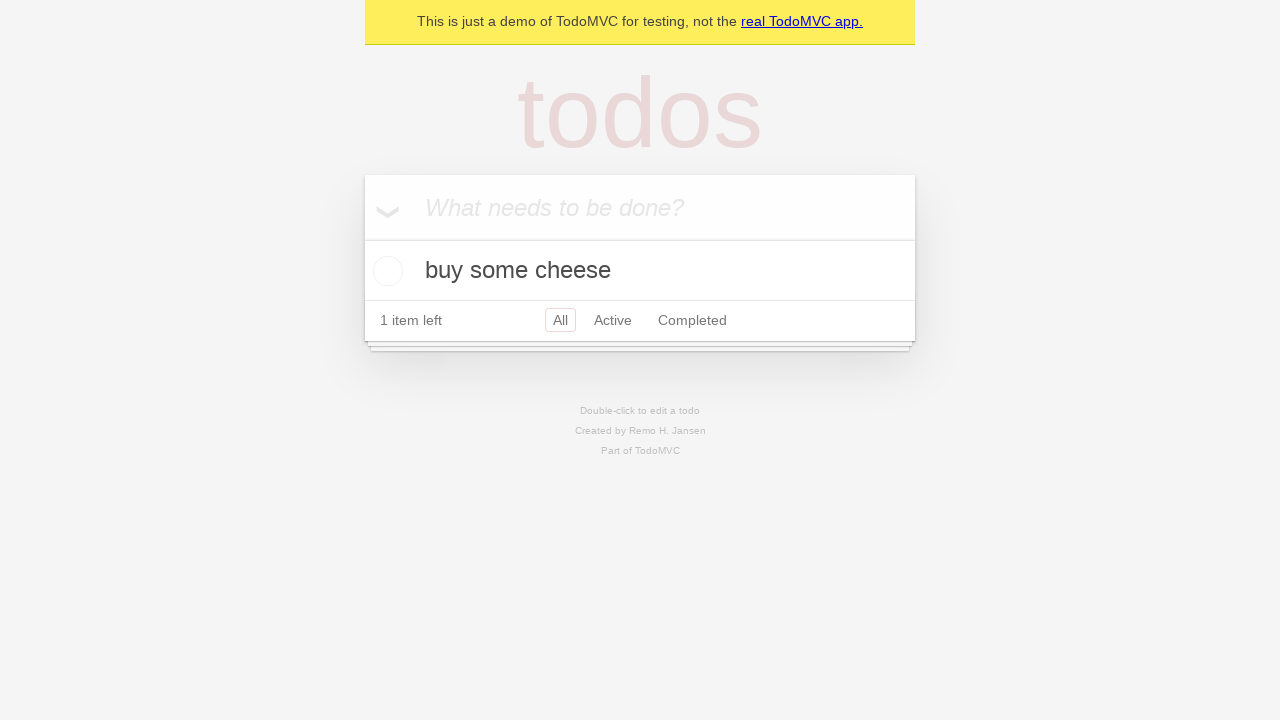

First todo item appeared in the list
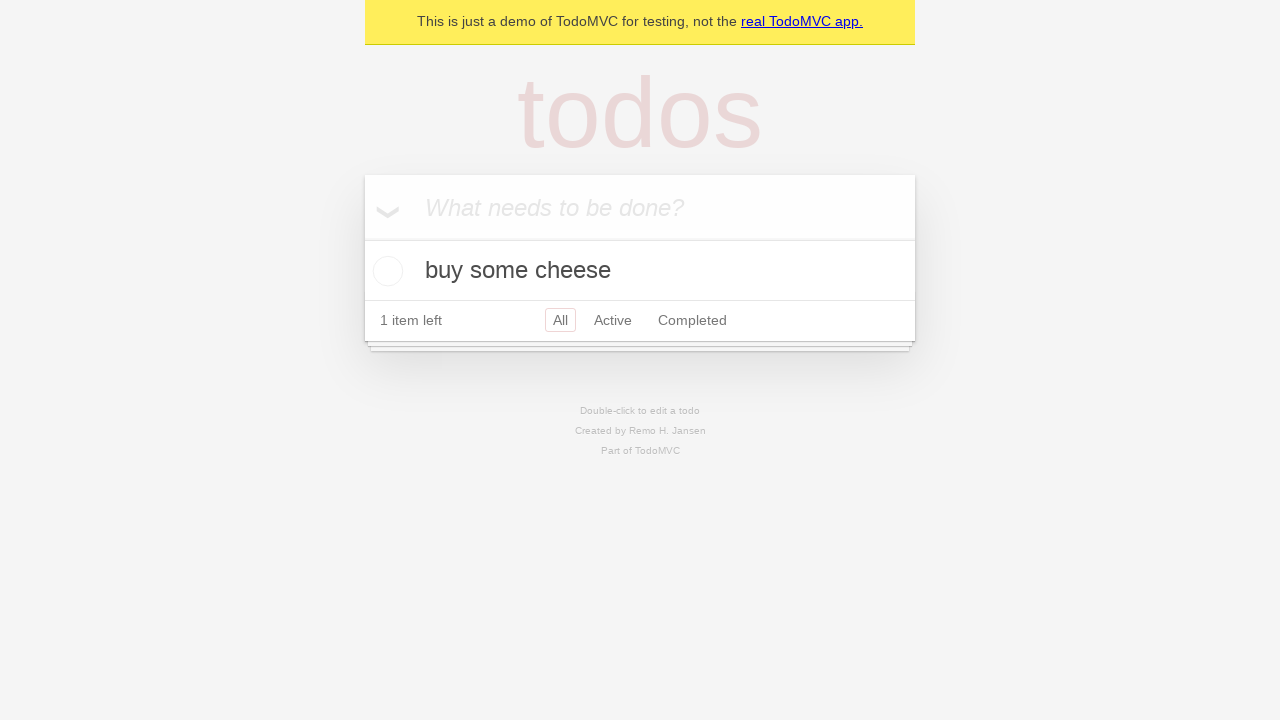

Filled input field with second todo item 'feed the cat' on internal:attr=[placeholder="What needs to be done?"i]
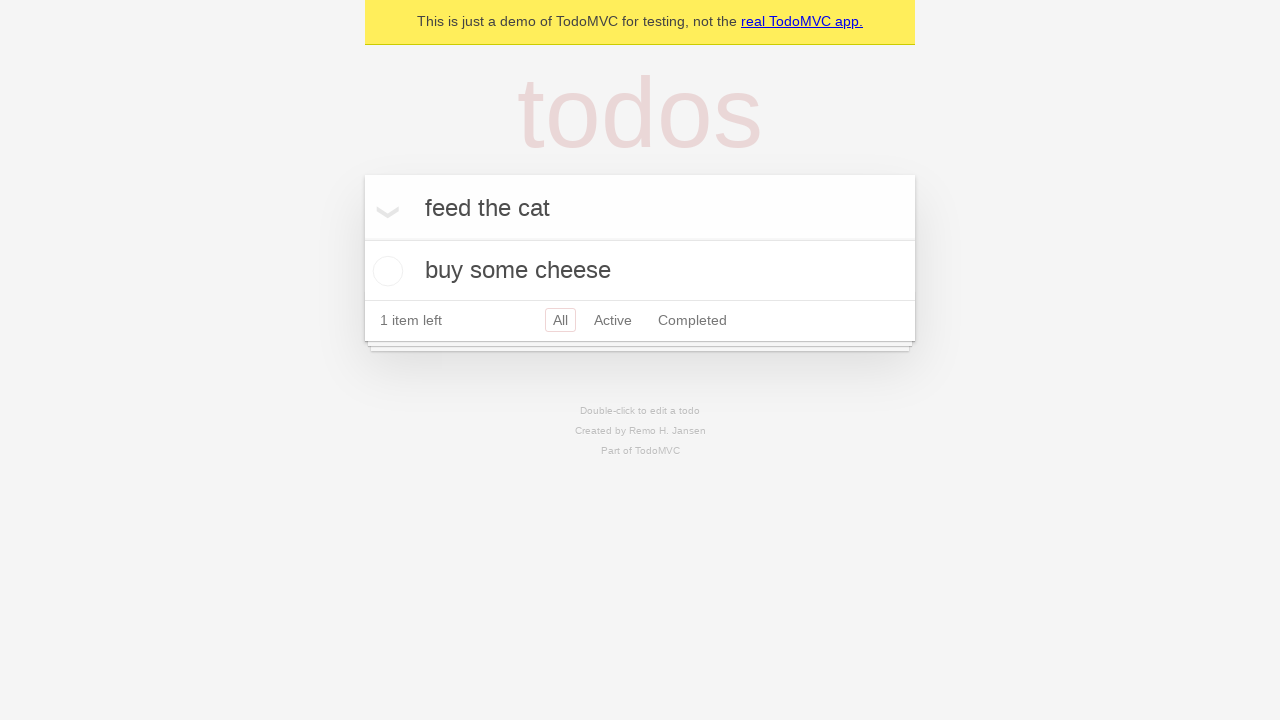

Pressed Enter to add second todo item on internal:attr=[placeholder="What needs to be done?"i]
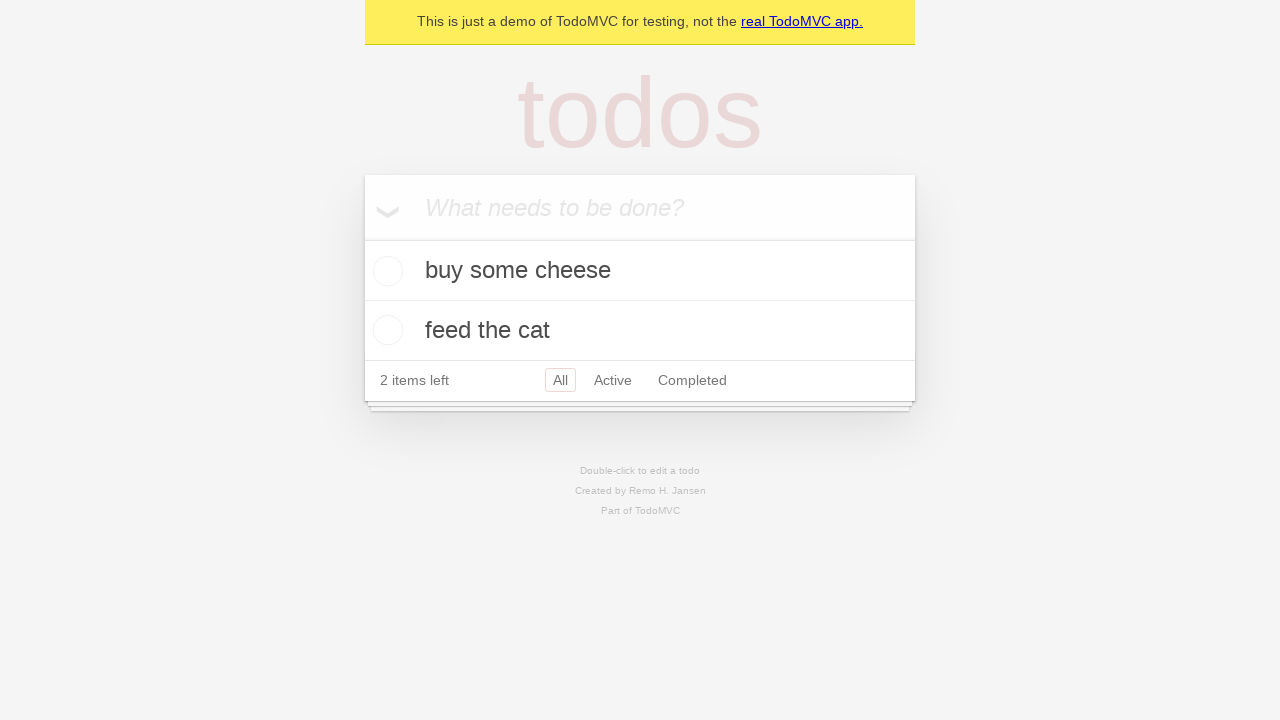

Second todo item appeared in the list - both items now visible
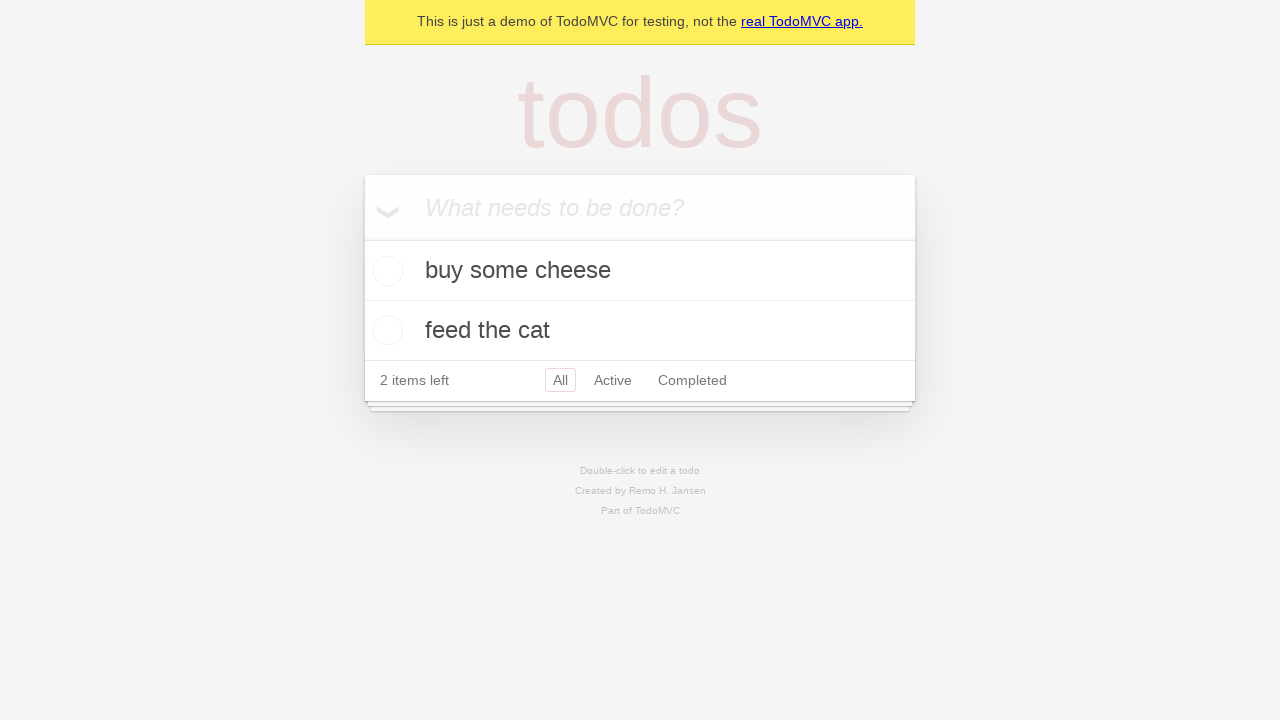

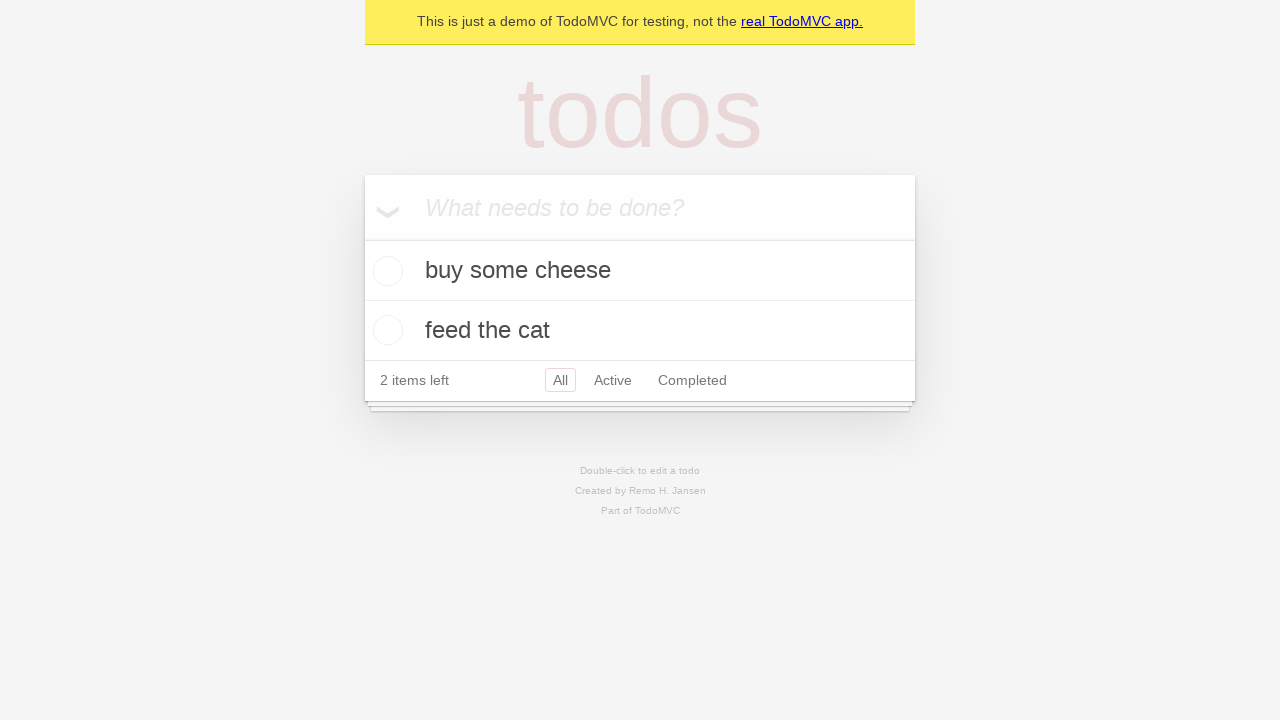